Tests a registration page by navigating to a lesson page, filling in username and email fields, submitting the form, and verifying the submitted data appears in a table.

Starting URL: https://material.playwrightvn.com/

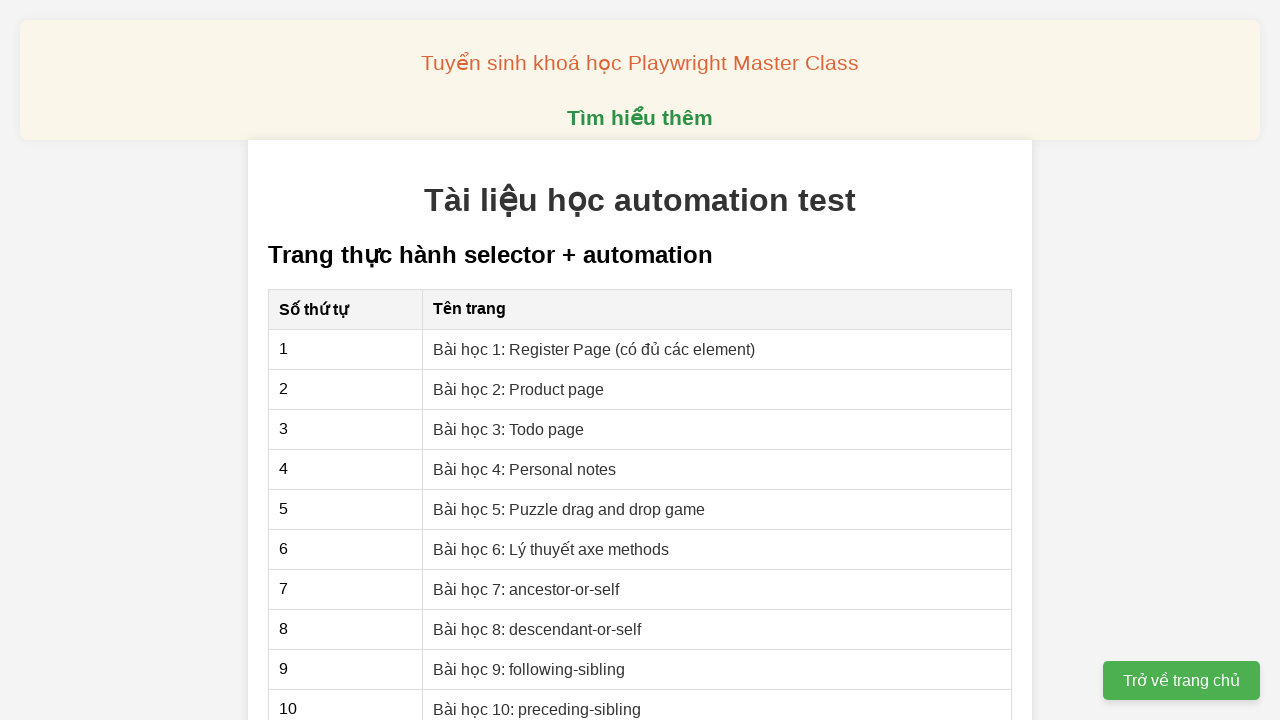

Clicked on lesson 1: Register Page link at (594, 349) on xpath=//a[contains(text(),'Bài học 1: Register Page (có đủ các element)')]
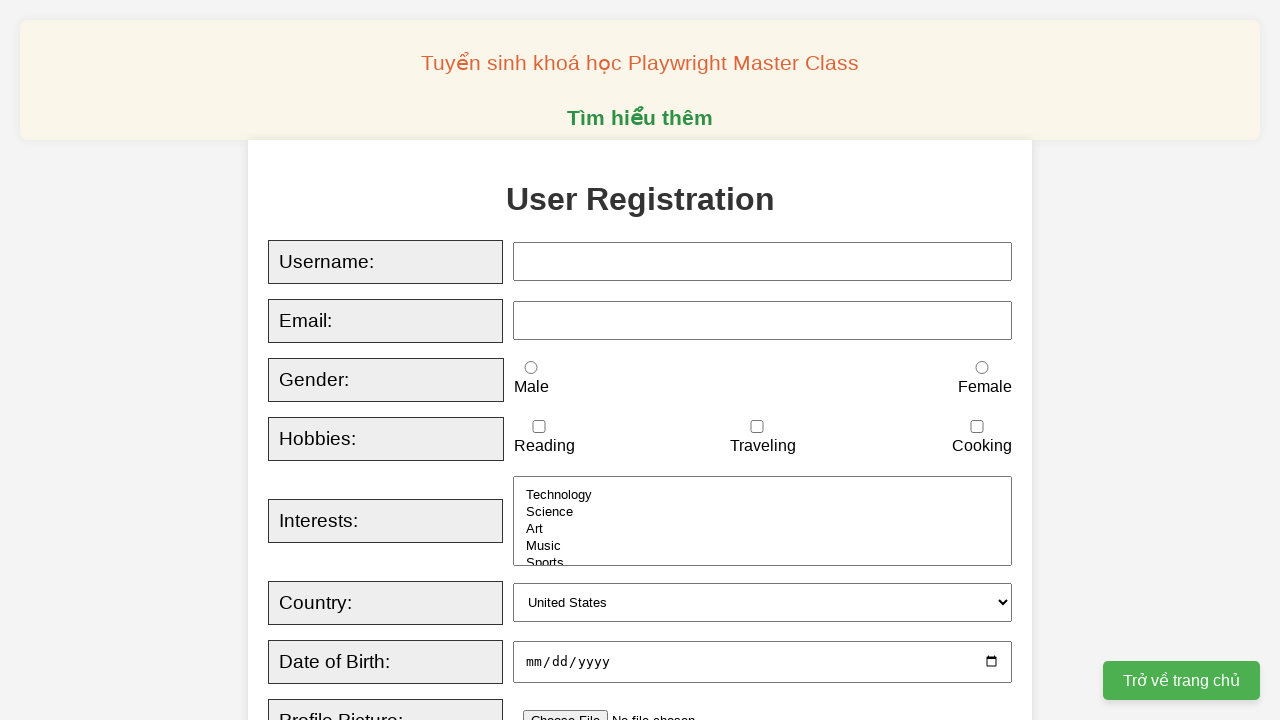

Filled username field with 'khanhtran' on xpath=//input[@id='username']
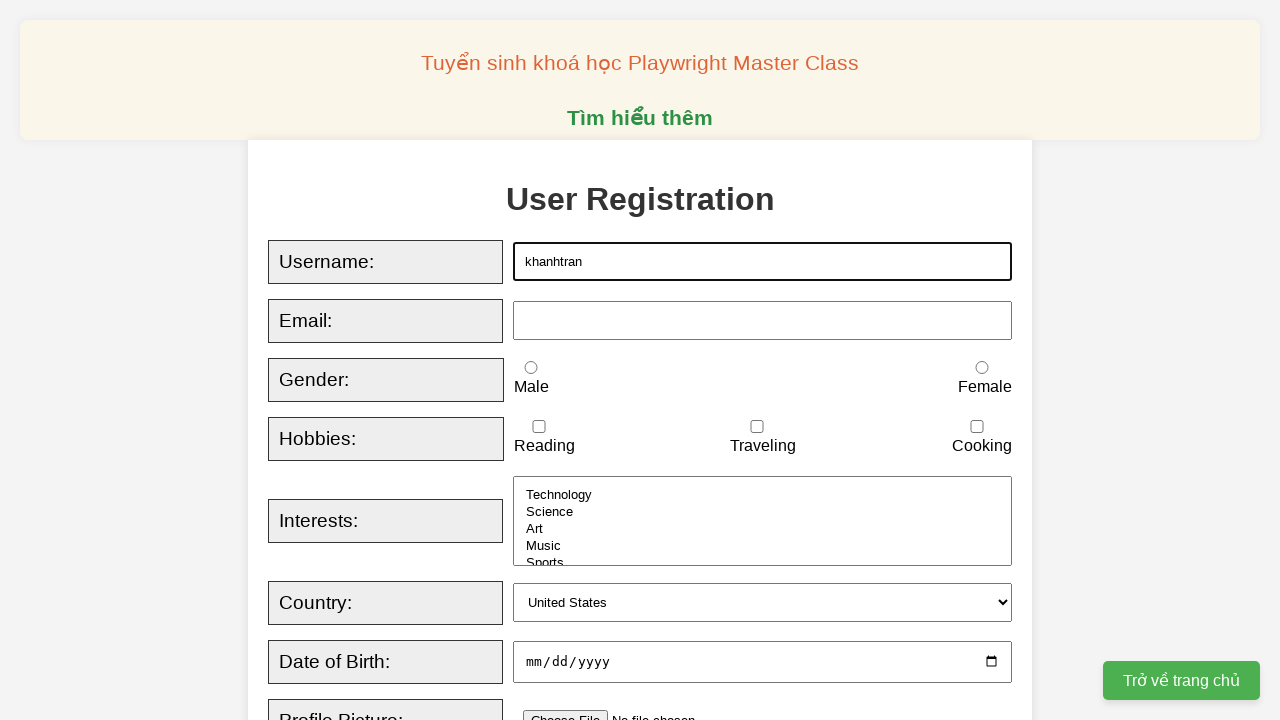

Filled email field with 'khanhtran@yopmail.com' on xpath=//input[@id='email']
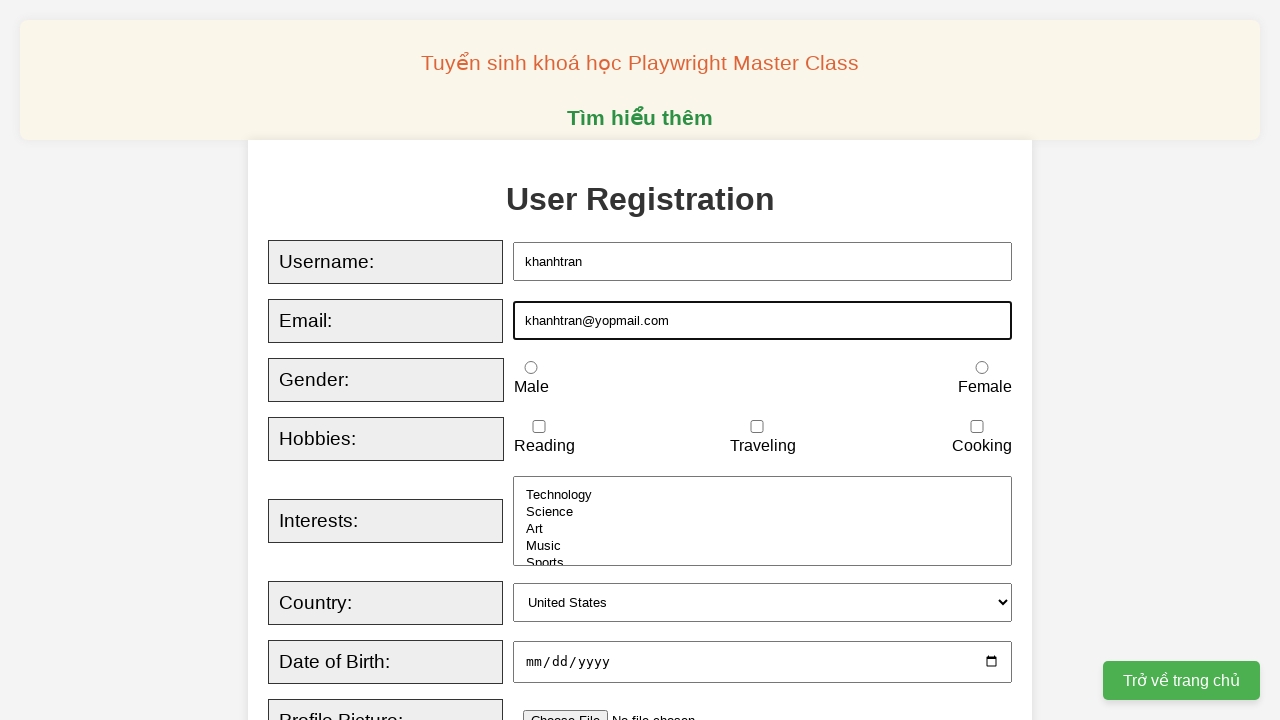

Clicked submit button to register at (528, 360) on xpath=//button[@type='submit']
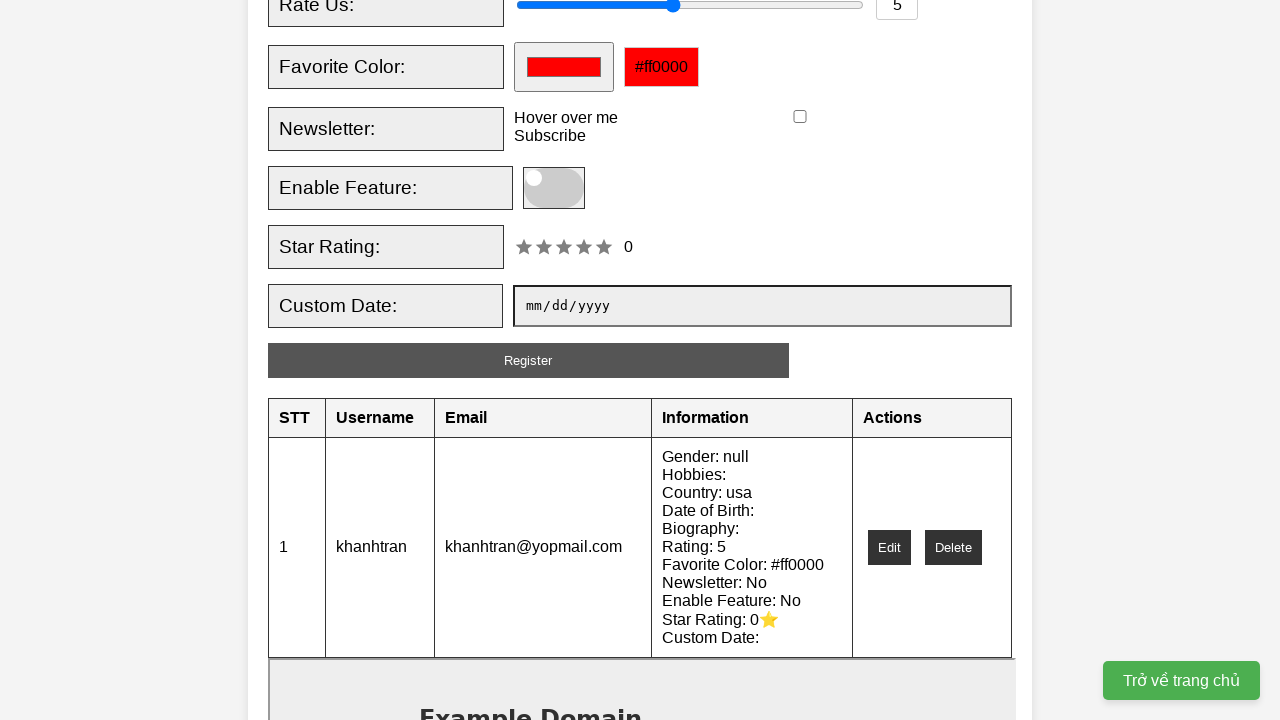

Retrieved row count from table: 1 rows
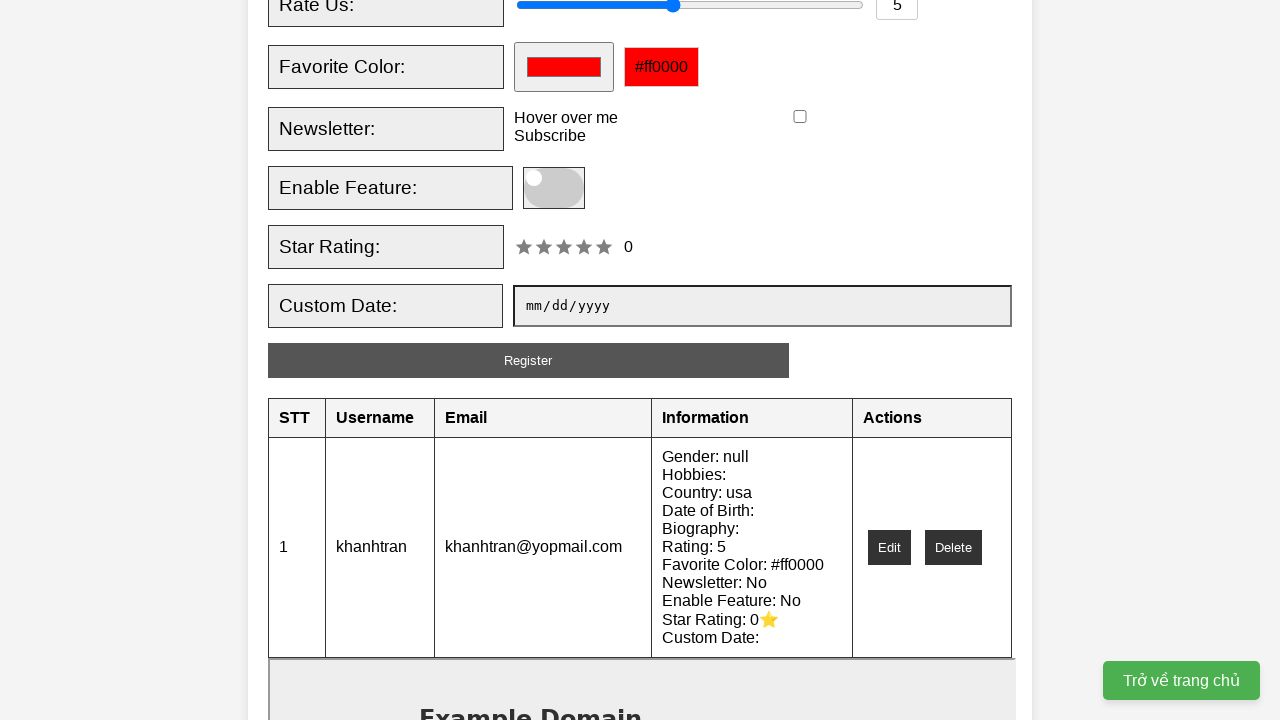

Verified username 'khanhtran' appears in table
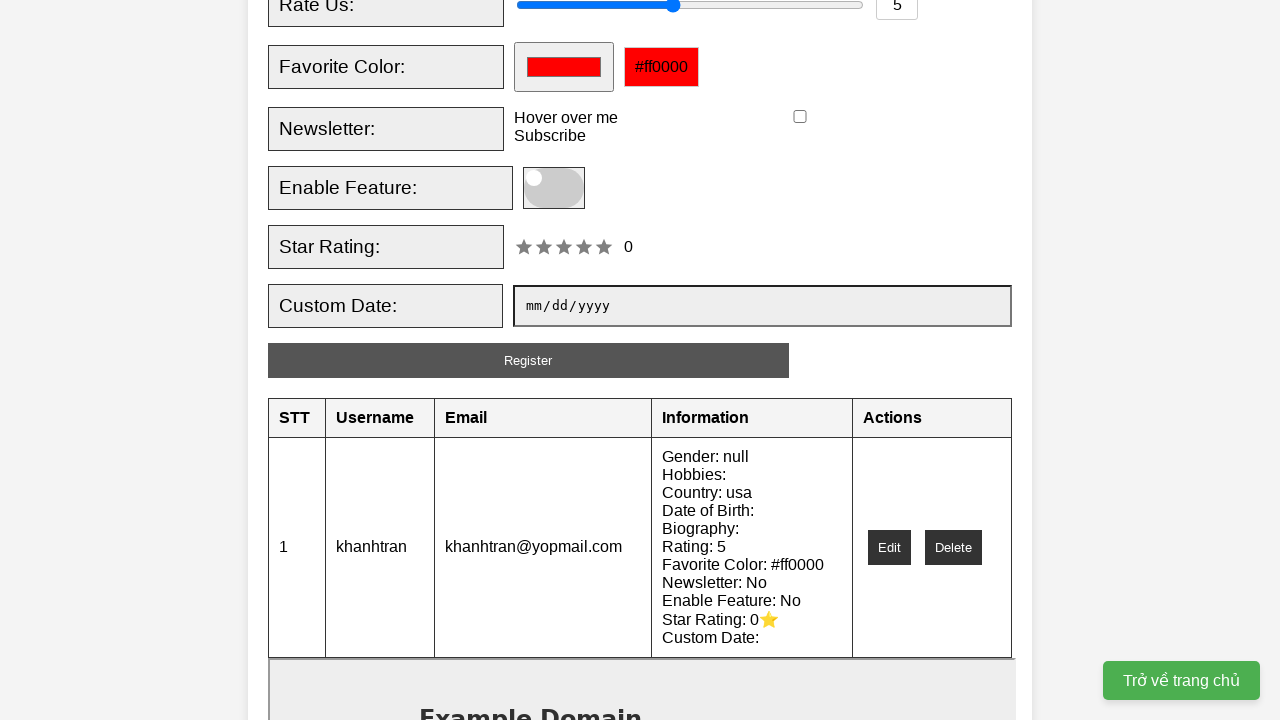

Verified email 'khanhtran@yopmail.com' appears in table
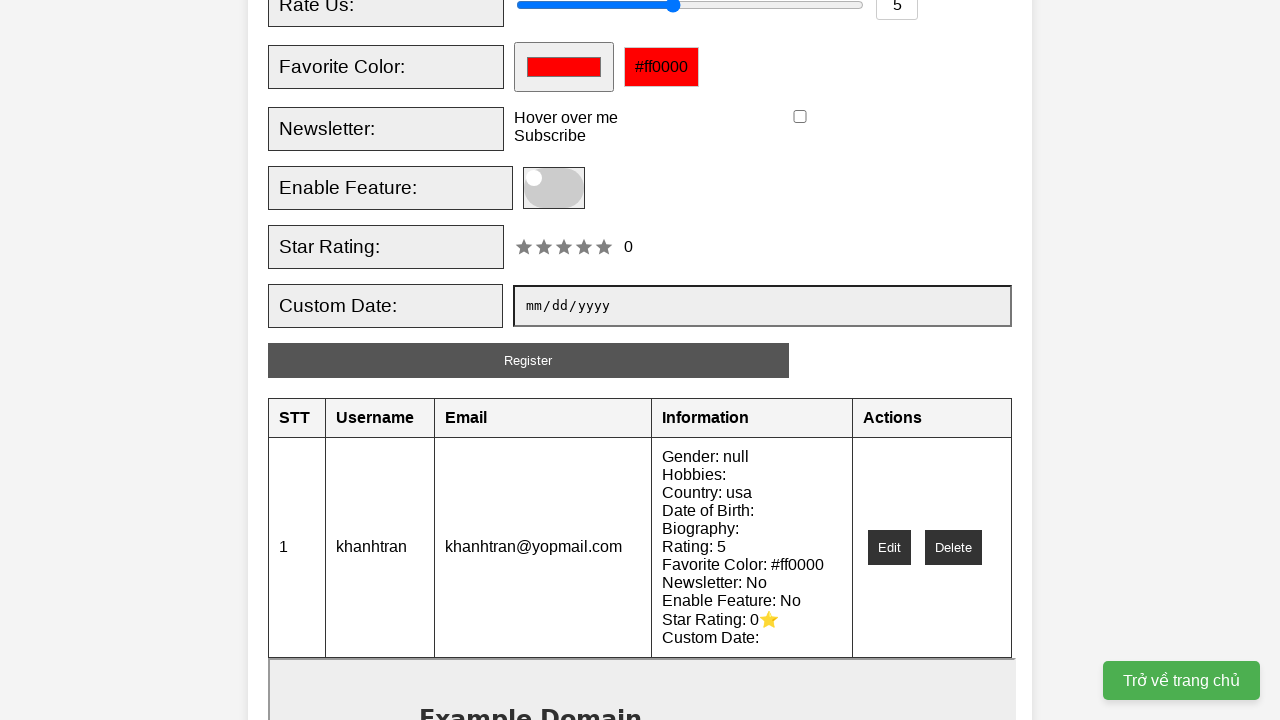

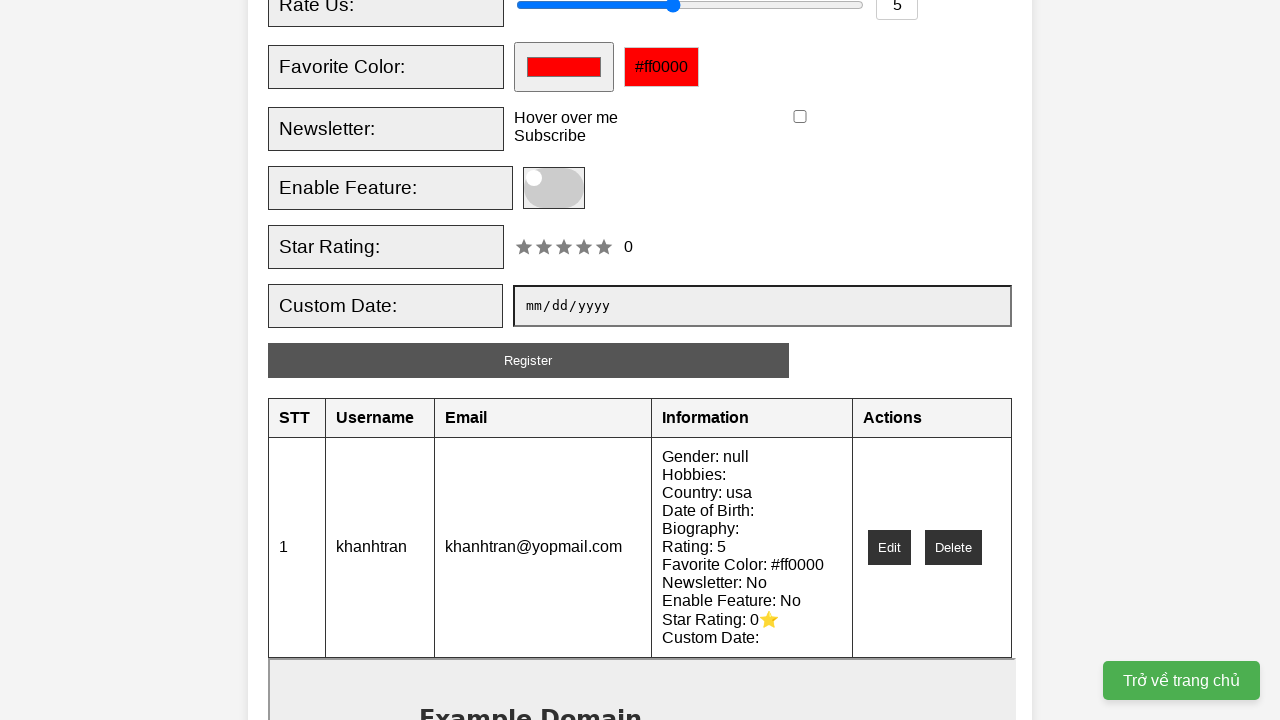